Tests keyboard navigation on the Triotend website by pressing Tab key multiple times to move through focusable elements

Starting URL: https://triotend.com/

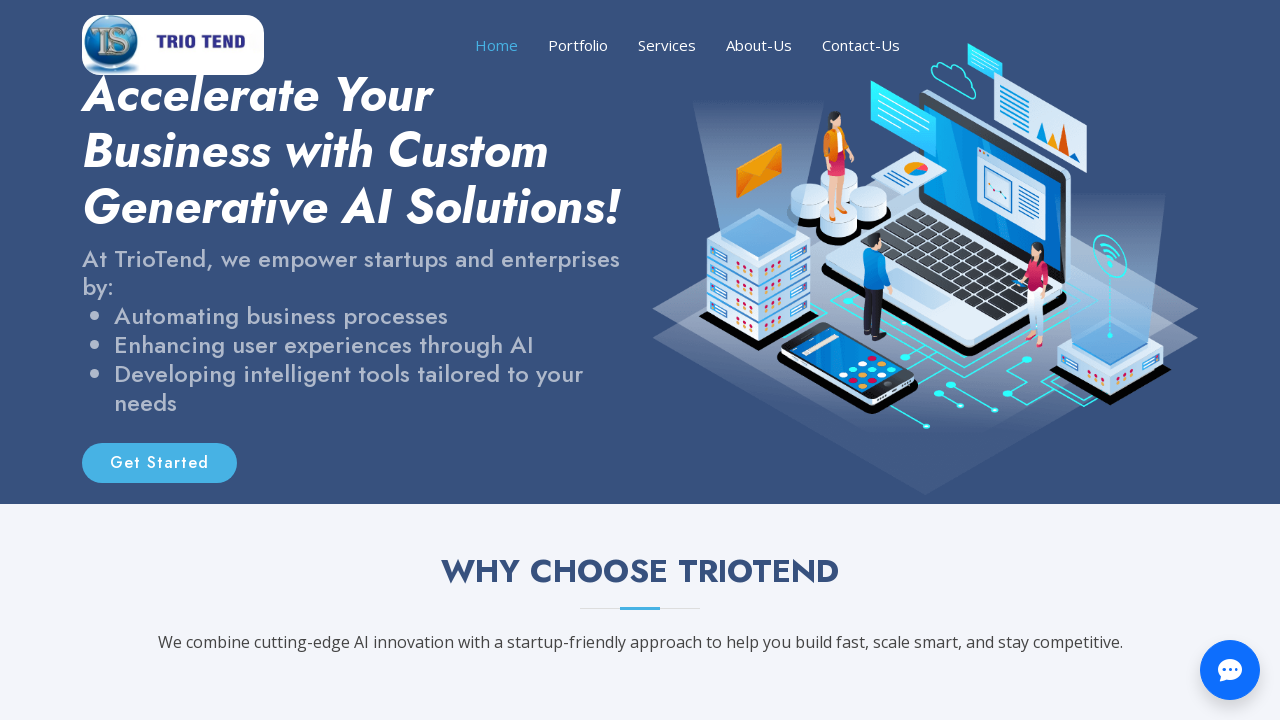

Pressed Tab key to navigate to first focusable element
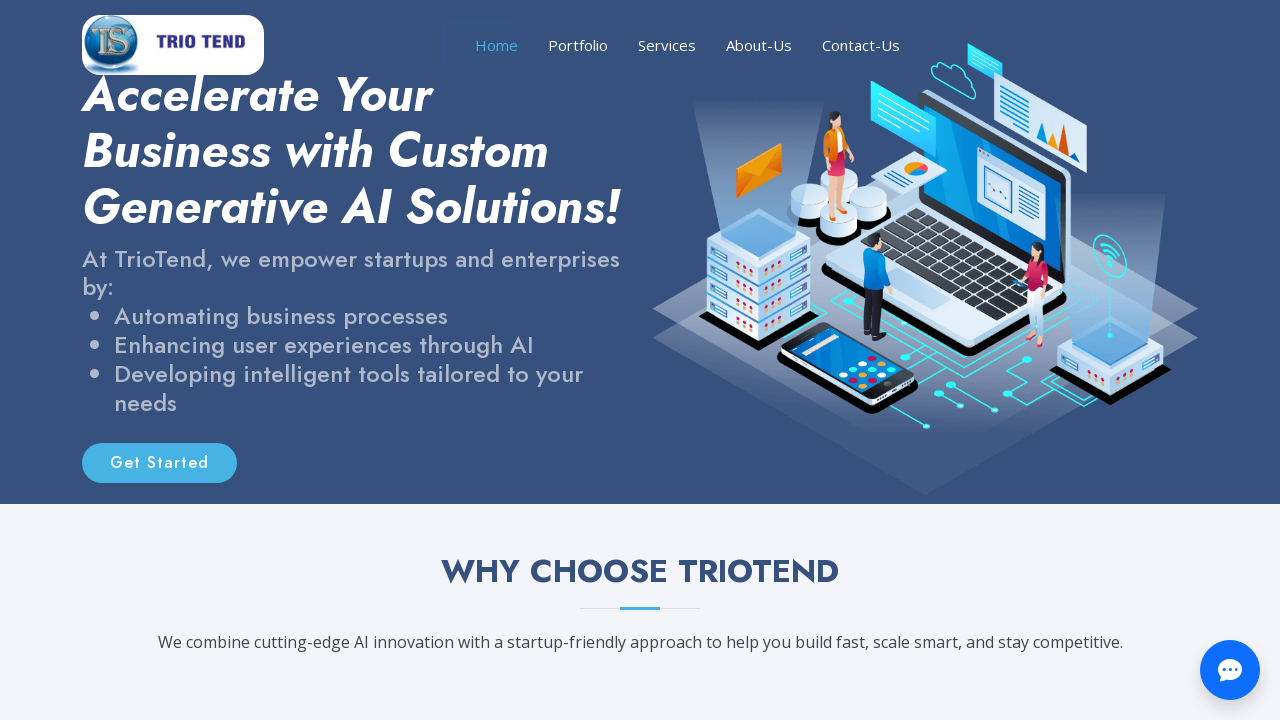

Waited 3 seconds for element to be focused
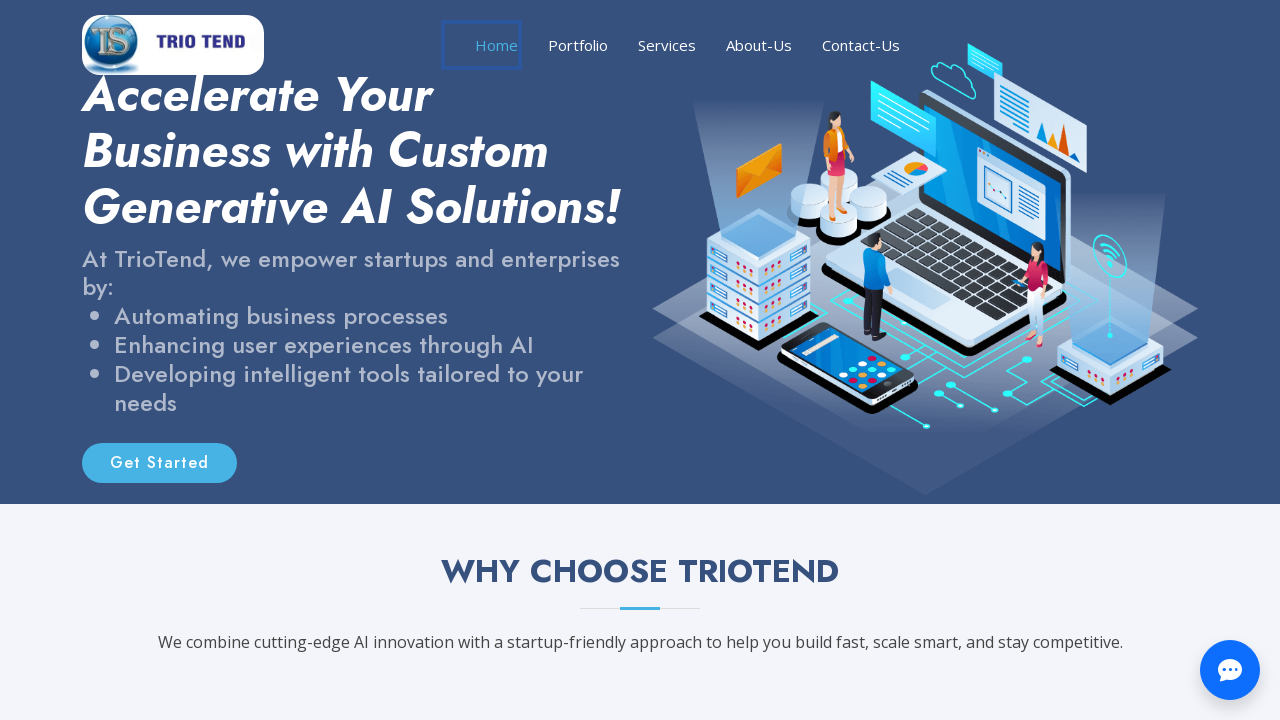

Pressed Tab key to navigate to second focusable element
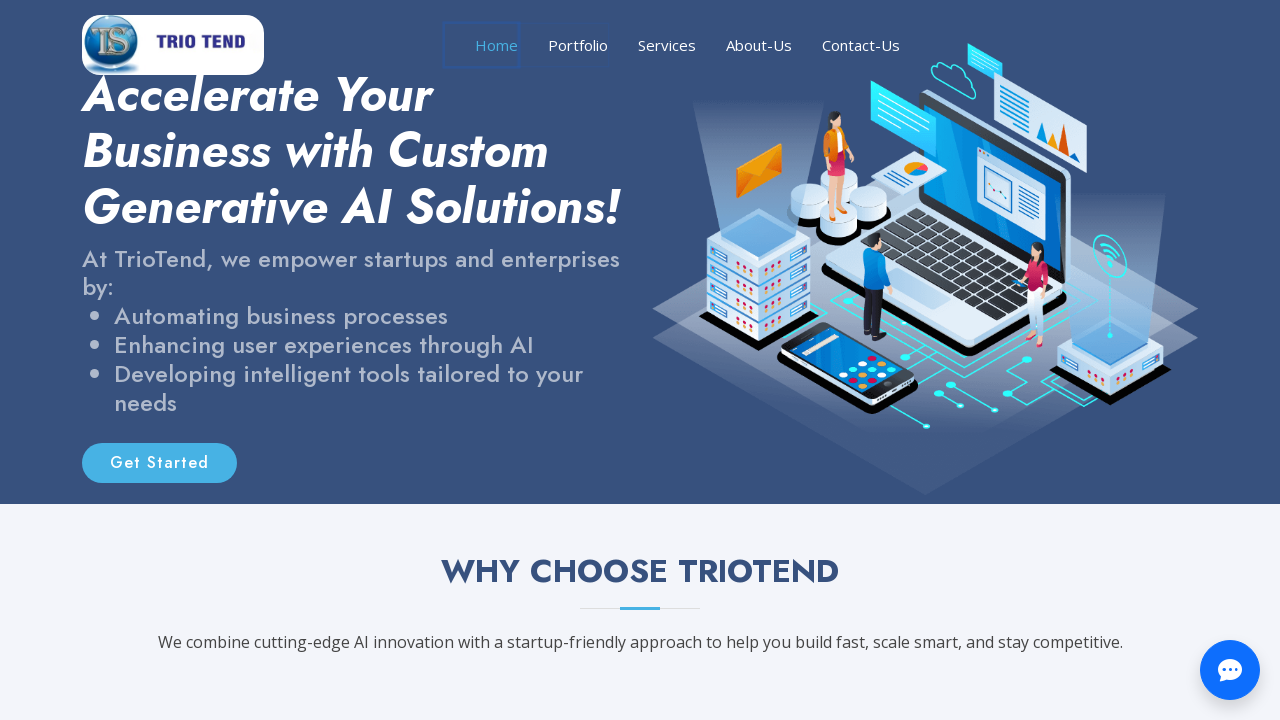

Waited 3 seconds for element to be focused
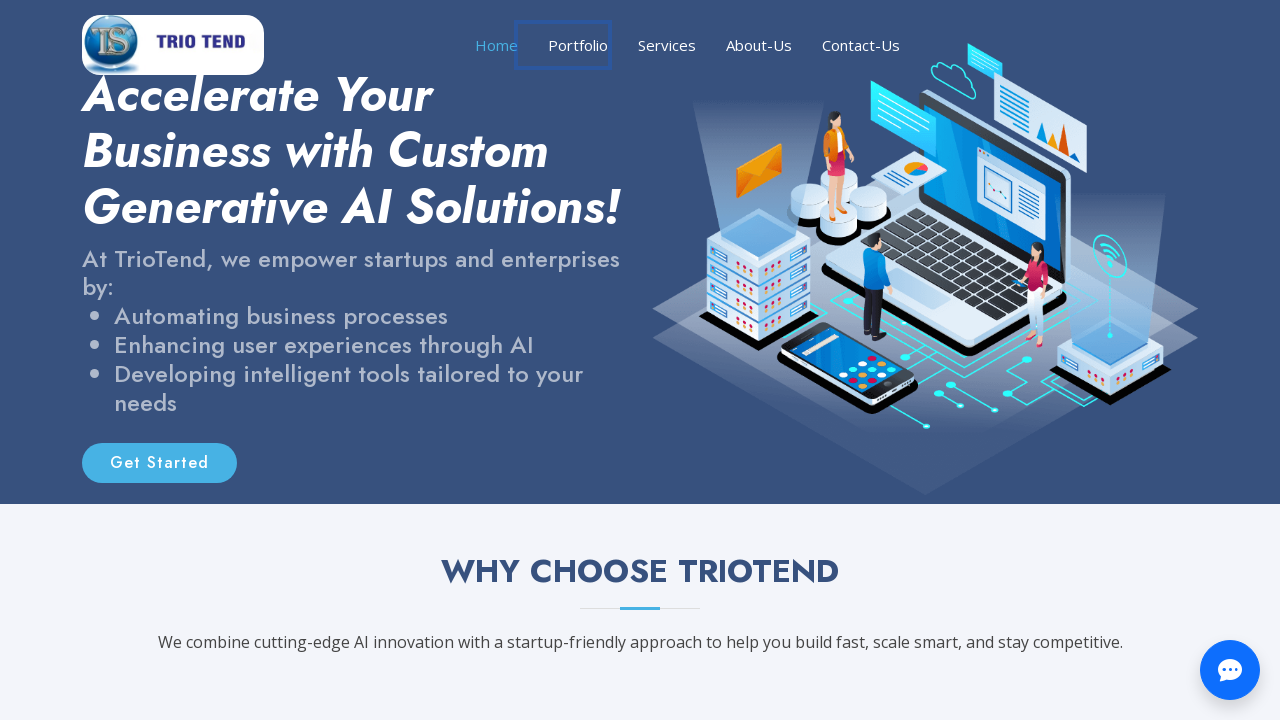

Pressed Tab key to navigate to third focusable element
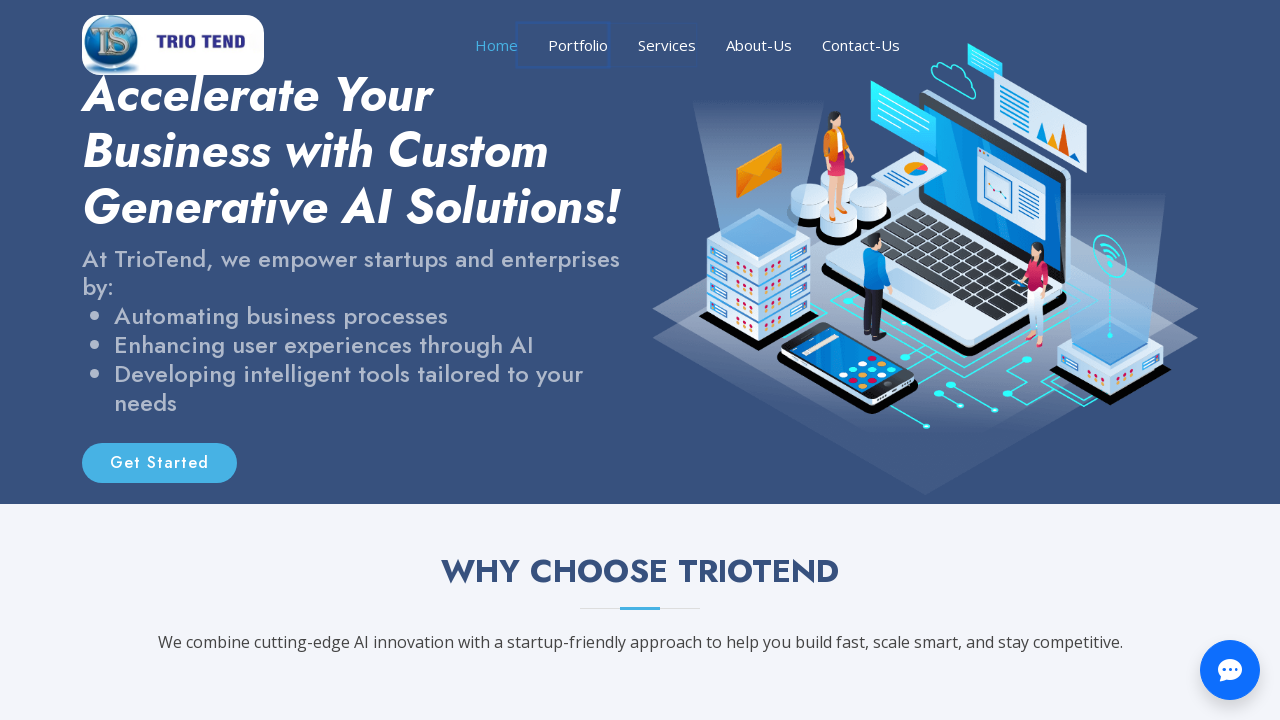

Waited 3 seconds for element to be focused
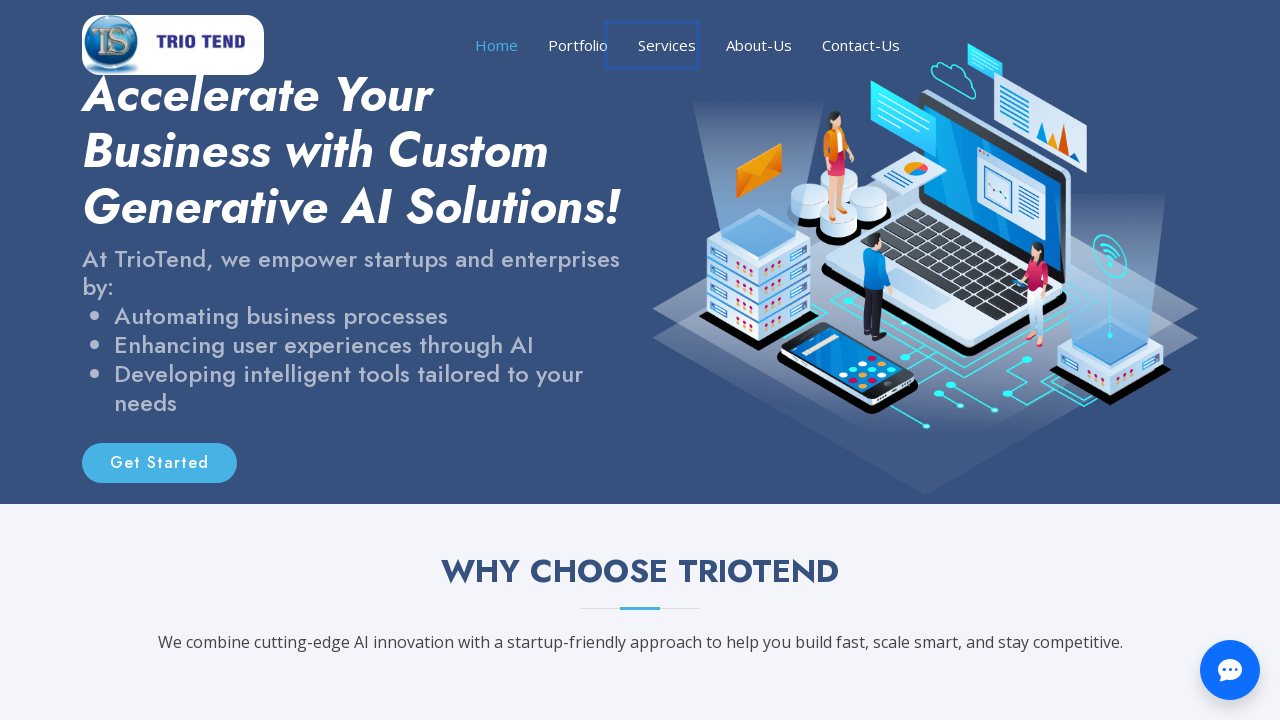

Pressed Tab key to navigate to fourth focusable element
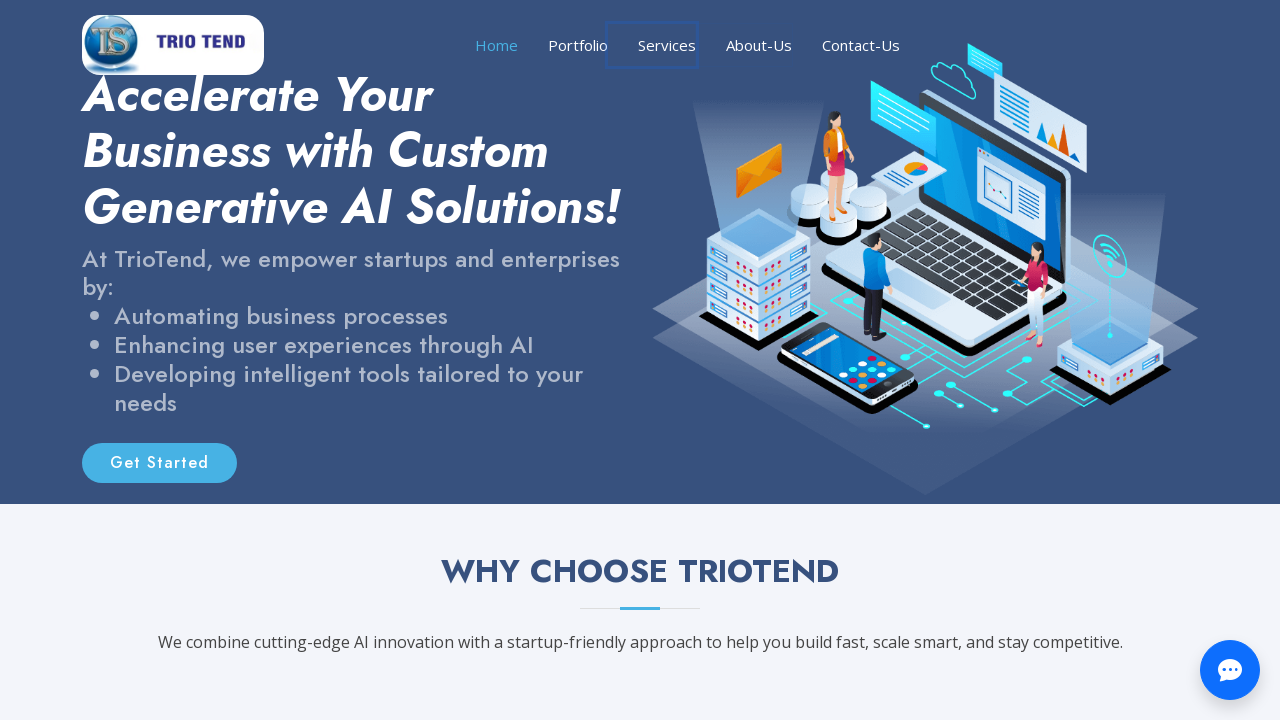

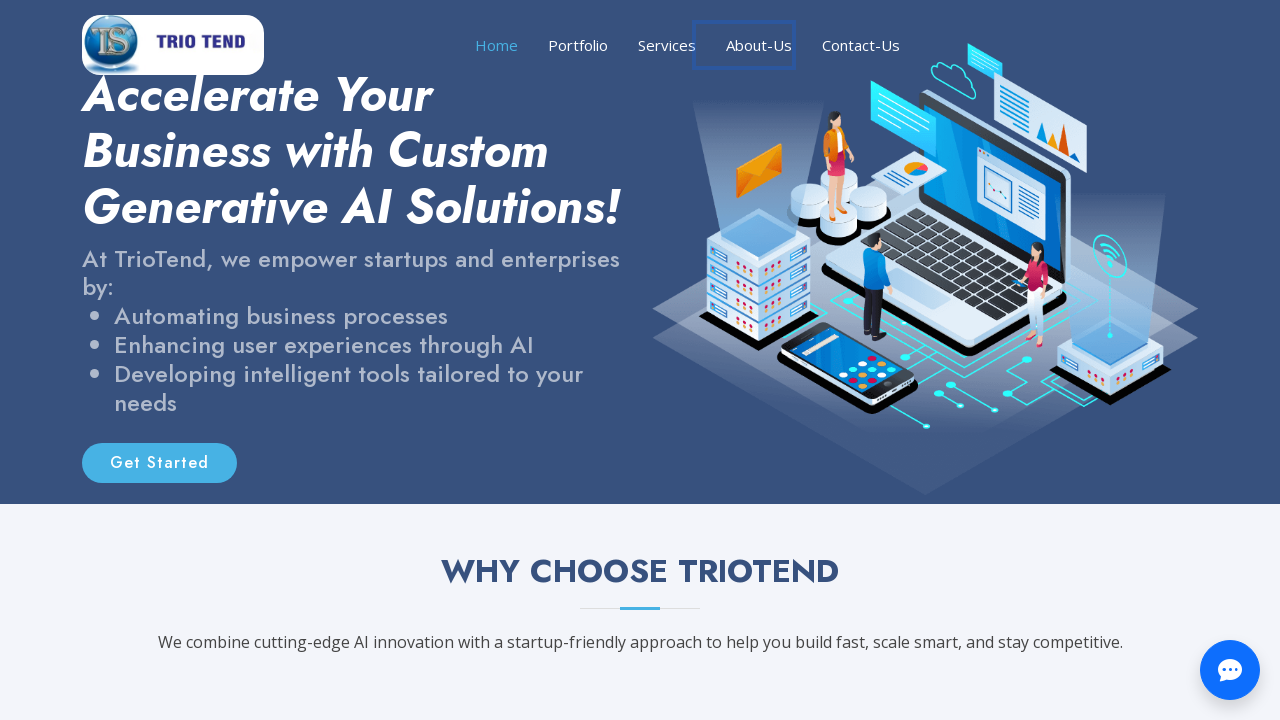